Tests alert handling functionality by triggering different types of alerts (simple alert and confirmation dialog) and interacting with them

Starting URL: https://rahulshettyacademy.com/AutomationPractice

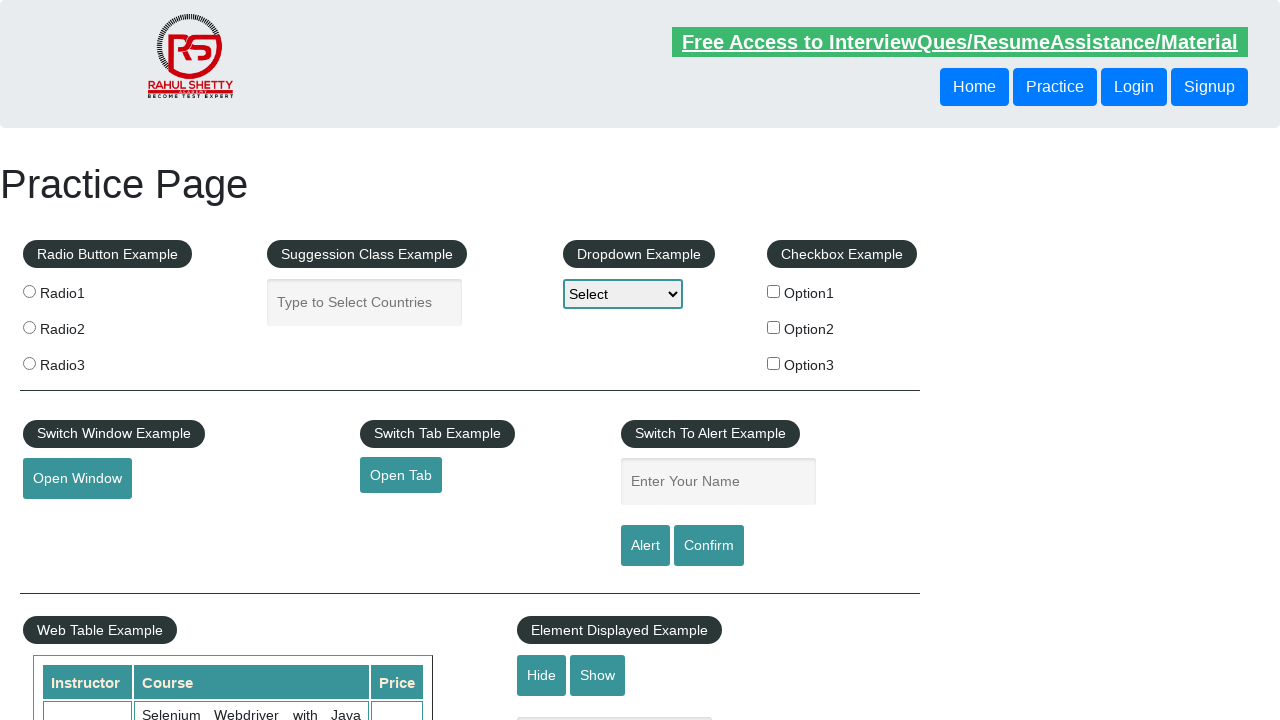

Filled name field with 'Gaurav M' on #name
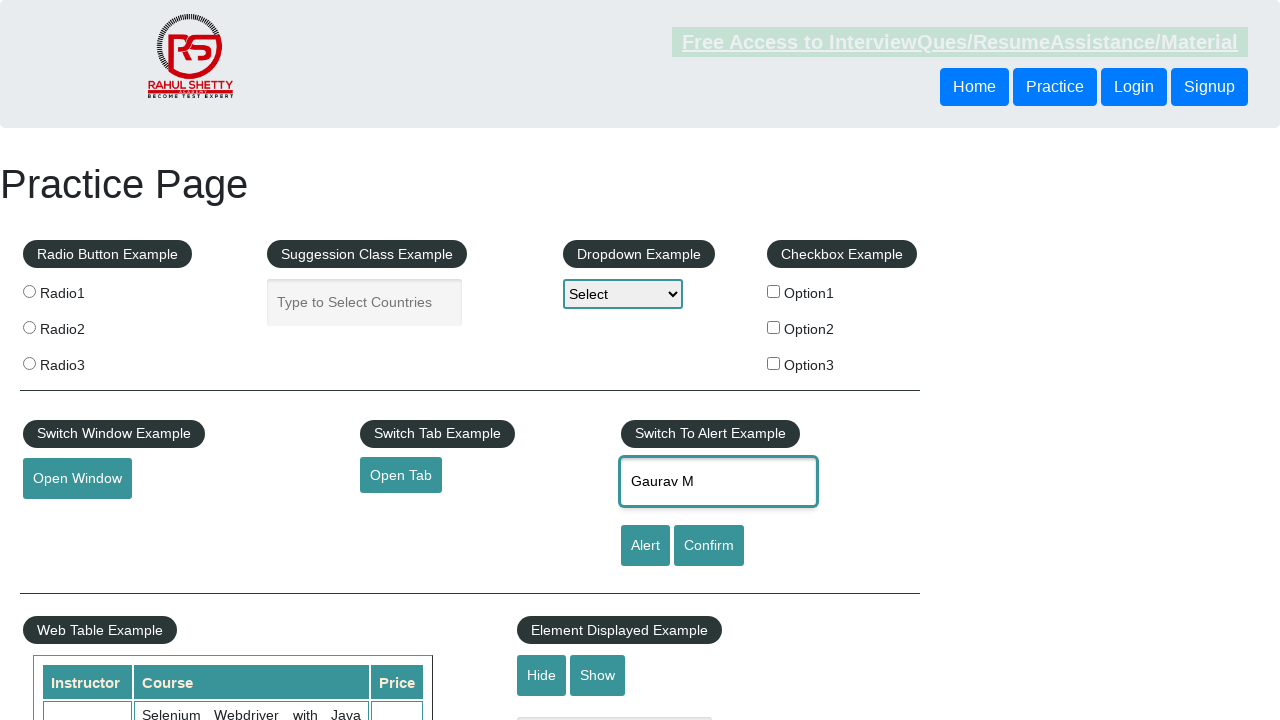

Clicked alert button to trigger simple alert at (645, 546) on #alertbtn
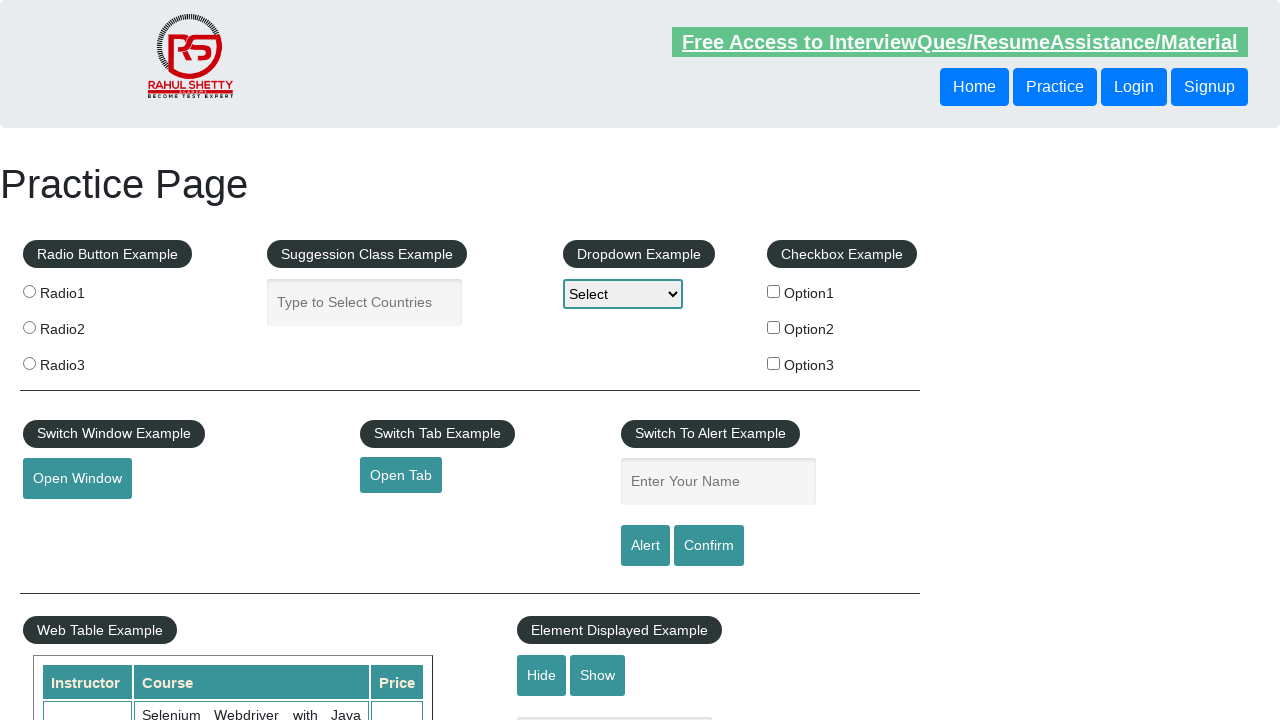

Set up dialog handler to accept simple alert
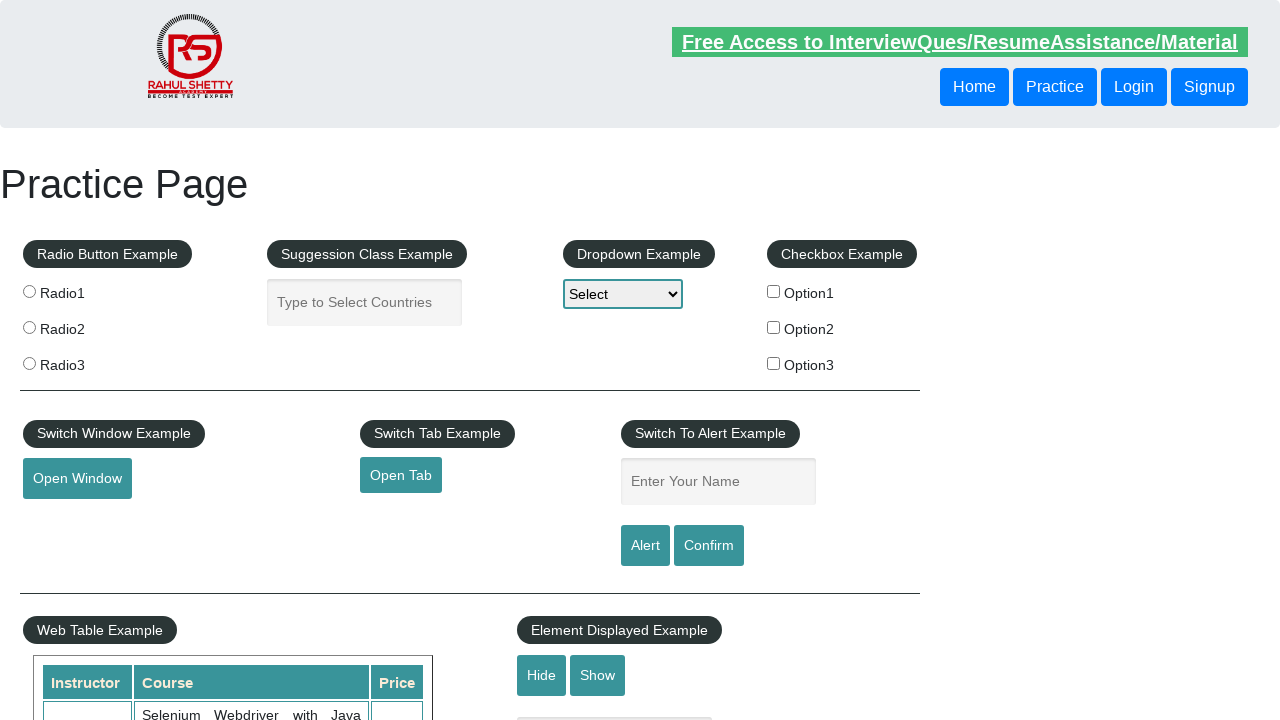

Clicked confirm button to trigger confirmation dialog at (709, 546) on xpath=//*[@value='Confirm']
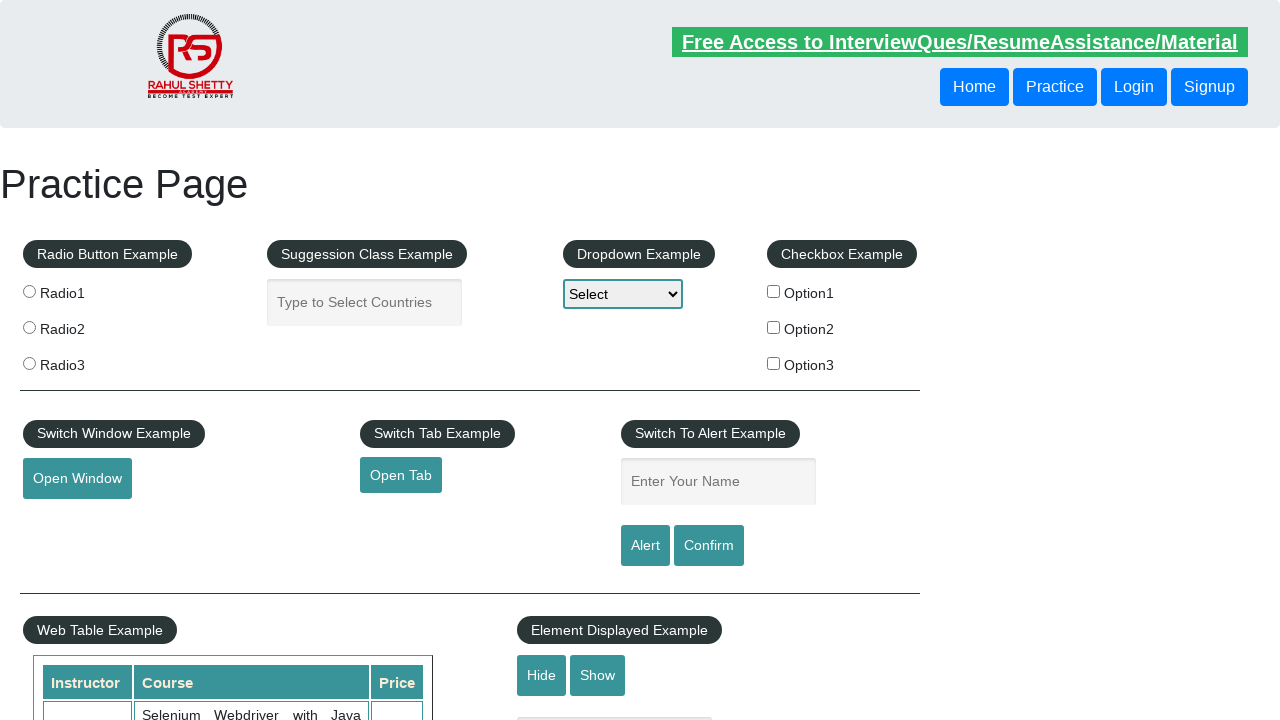

Set up dialog handler to dismiss confirmation dialog
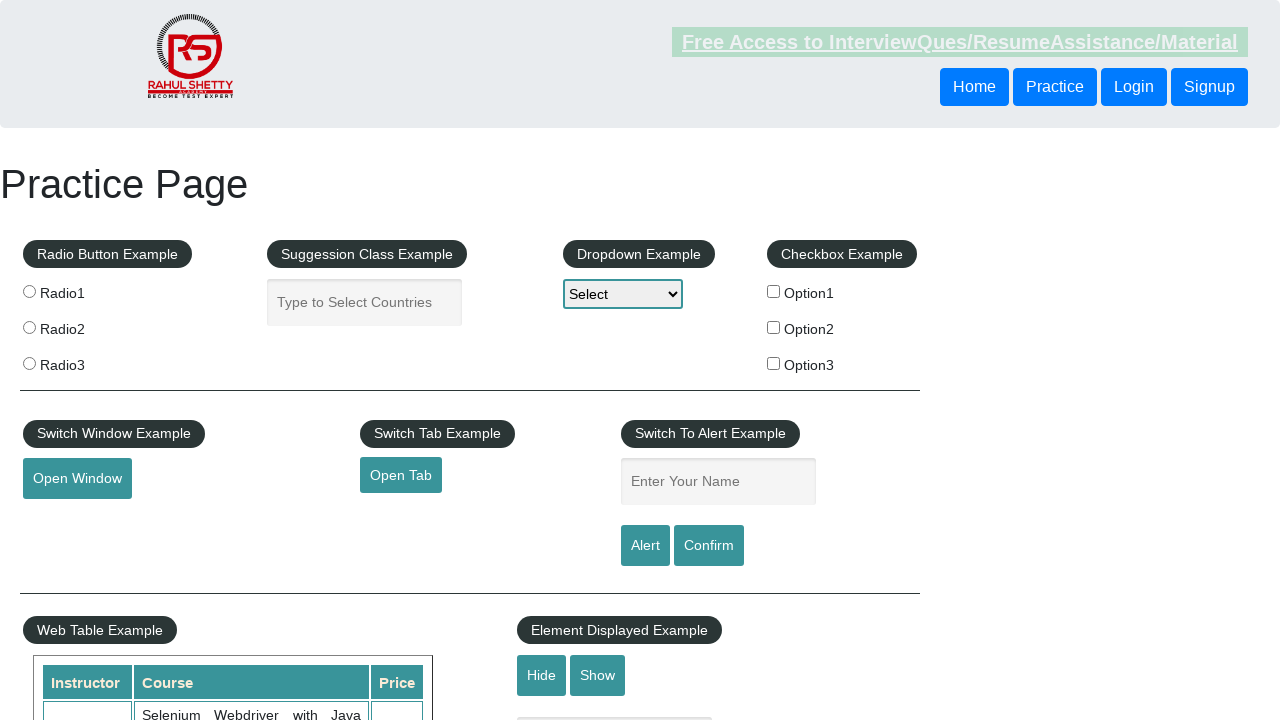

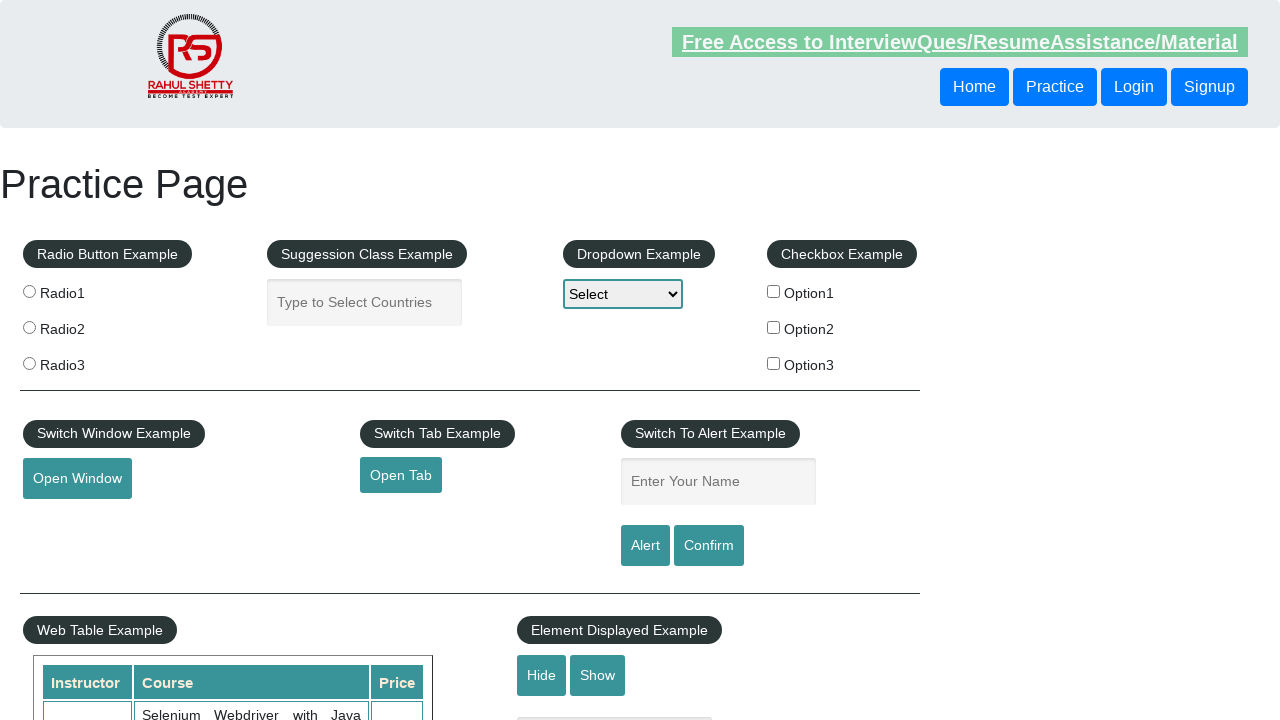